Solves a math problem by extracting a value from an image attribute, calculating the result, and submitting the form with checkbox and radio button selections

Starting URL: http://suninjuly.github.io/get_attribute.html

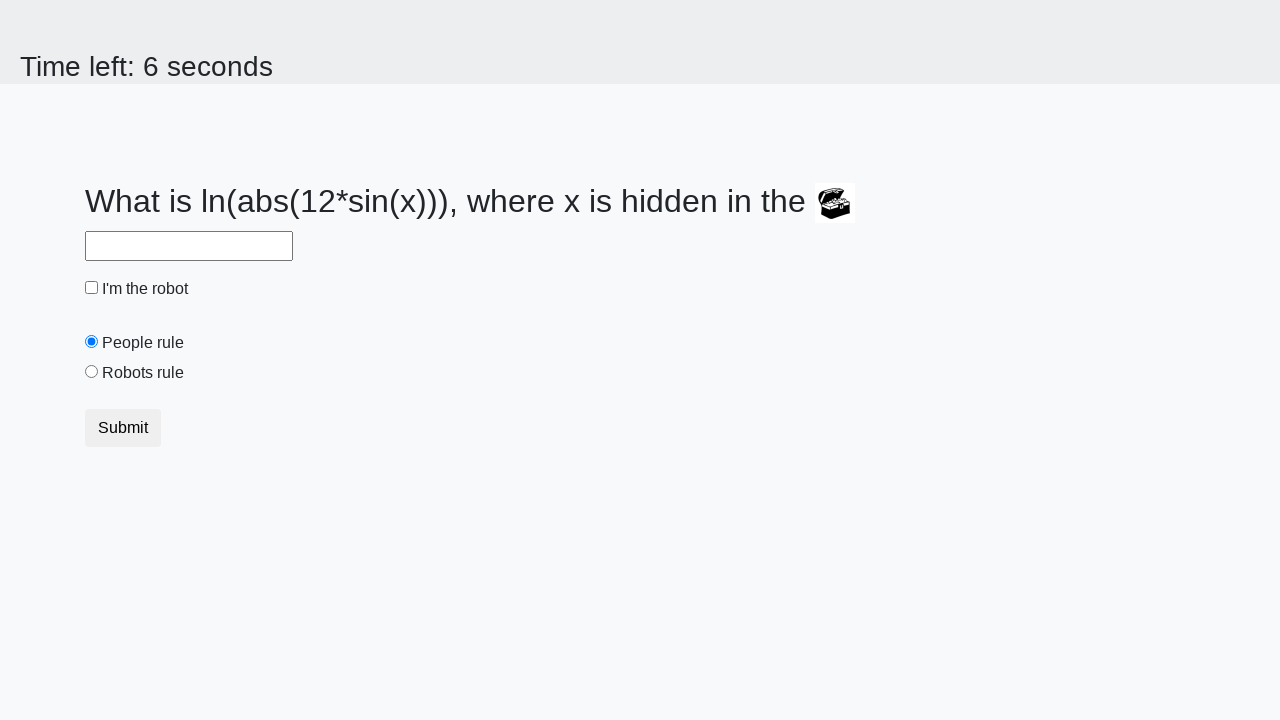

Located treasure image element
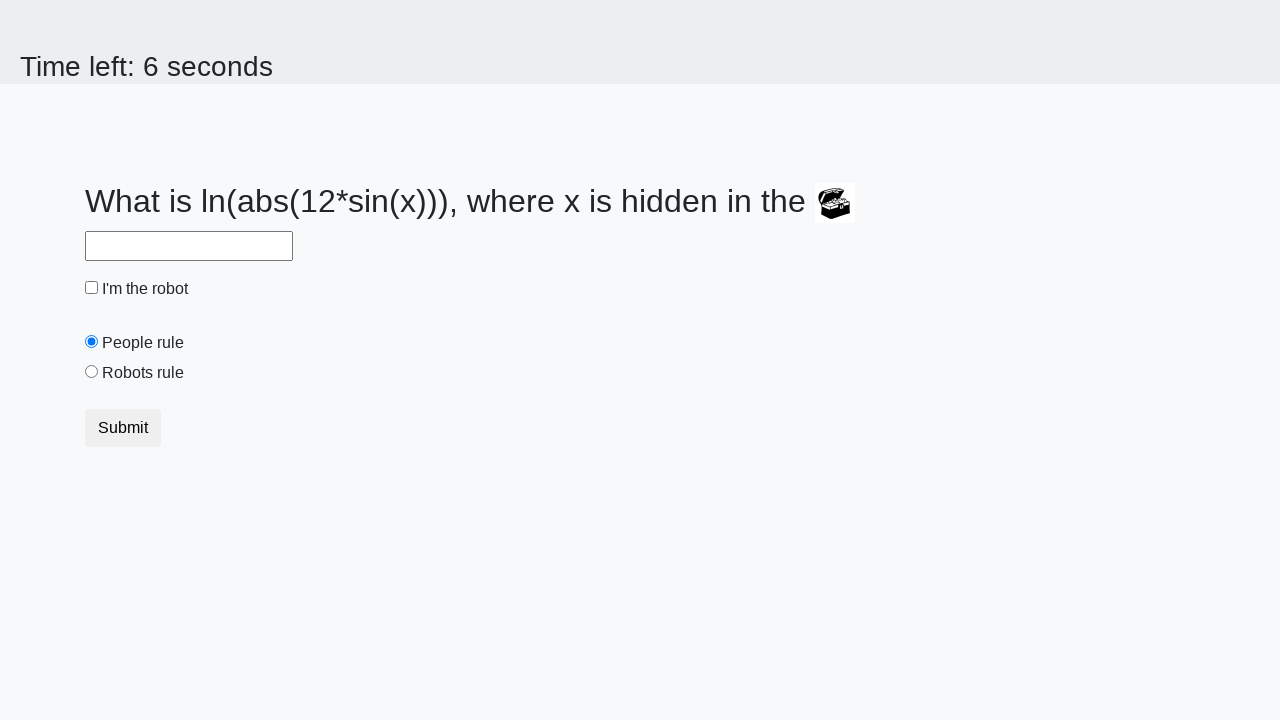

Extracted 'valuex' attribute from treasure image
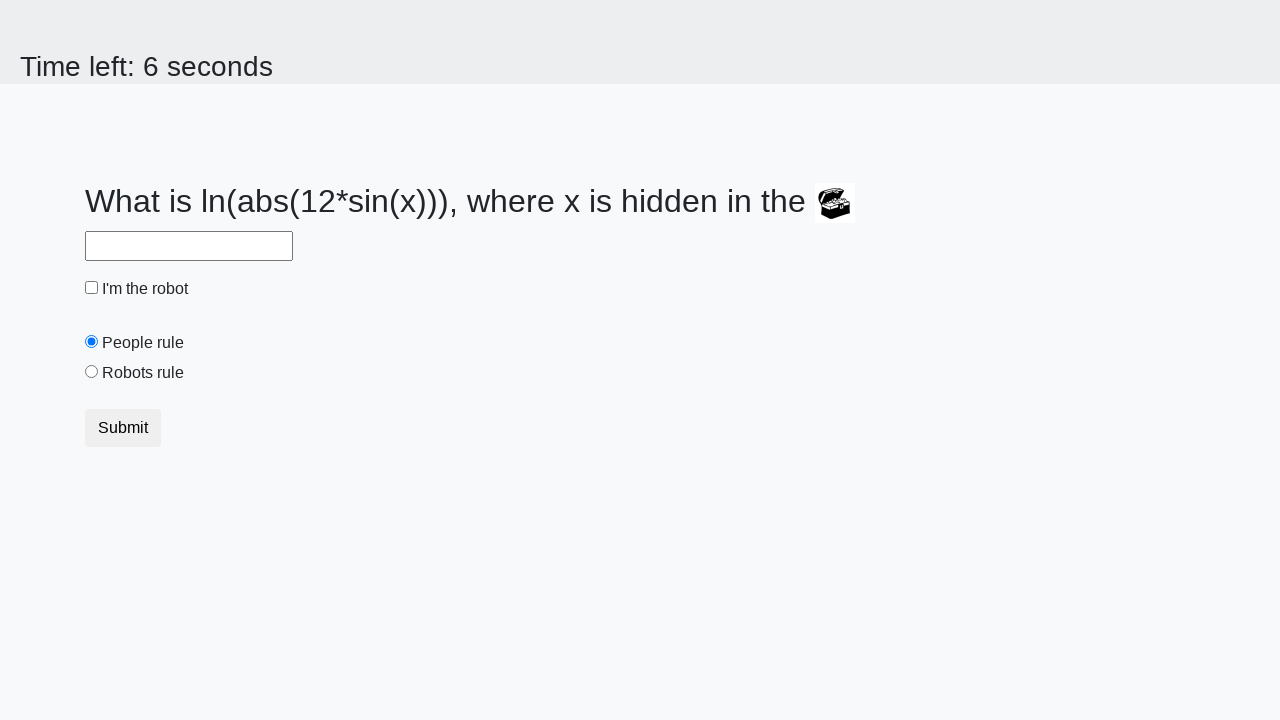

Calculated result from math formula using extracted value: 2.1405560315937113
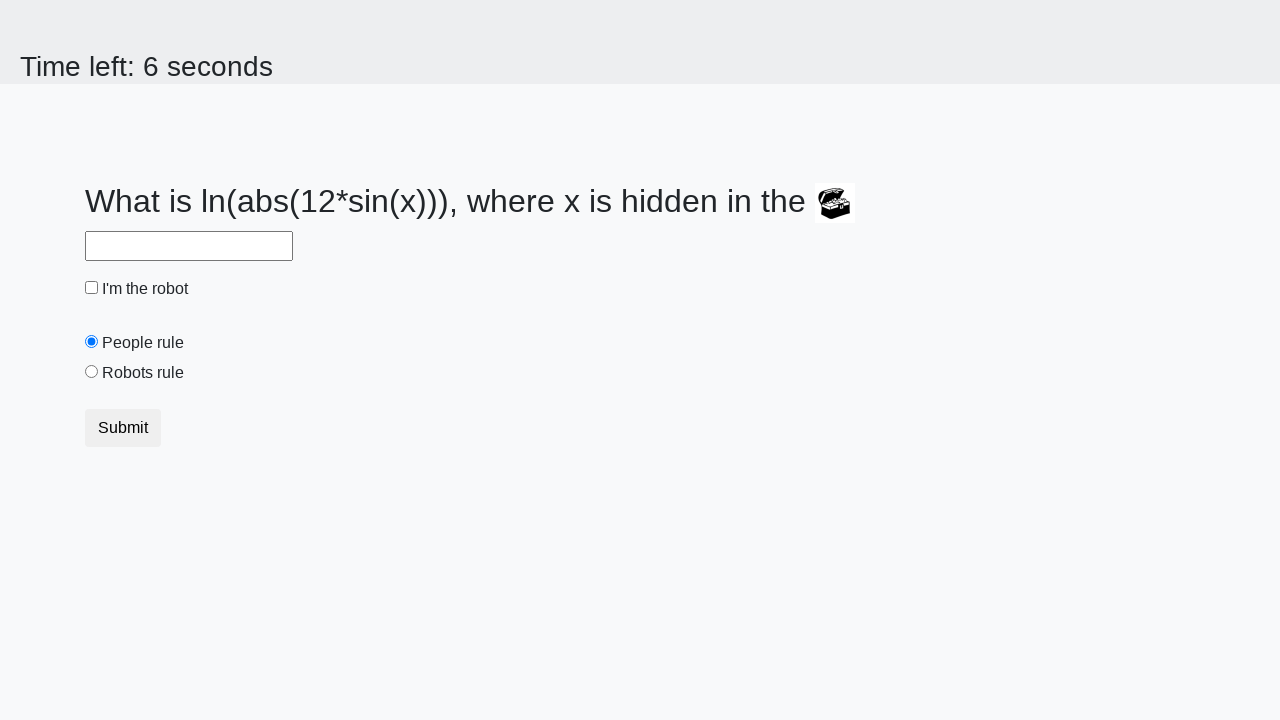

Filled answer field with calculated result on #answer
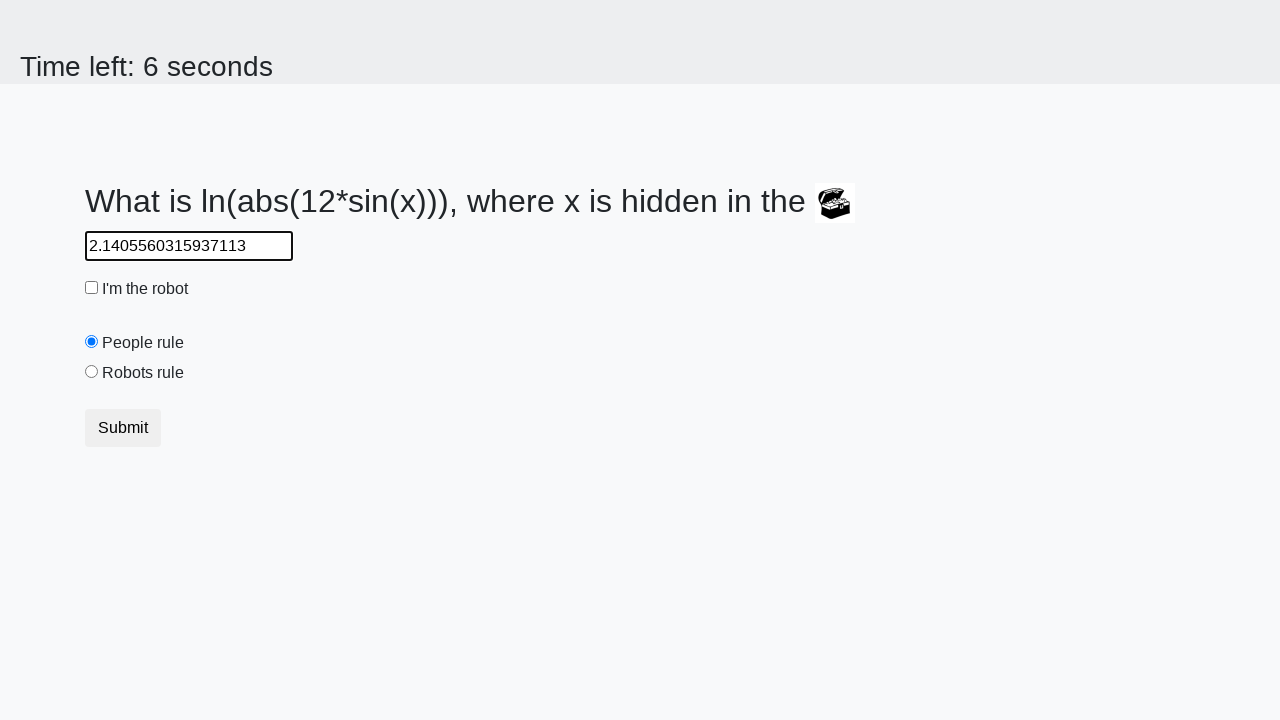

Clicked robot checkbox at (92, 288) on #robotCheckbox
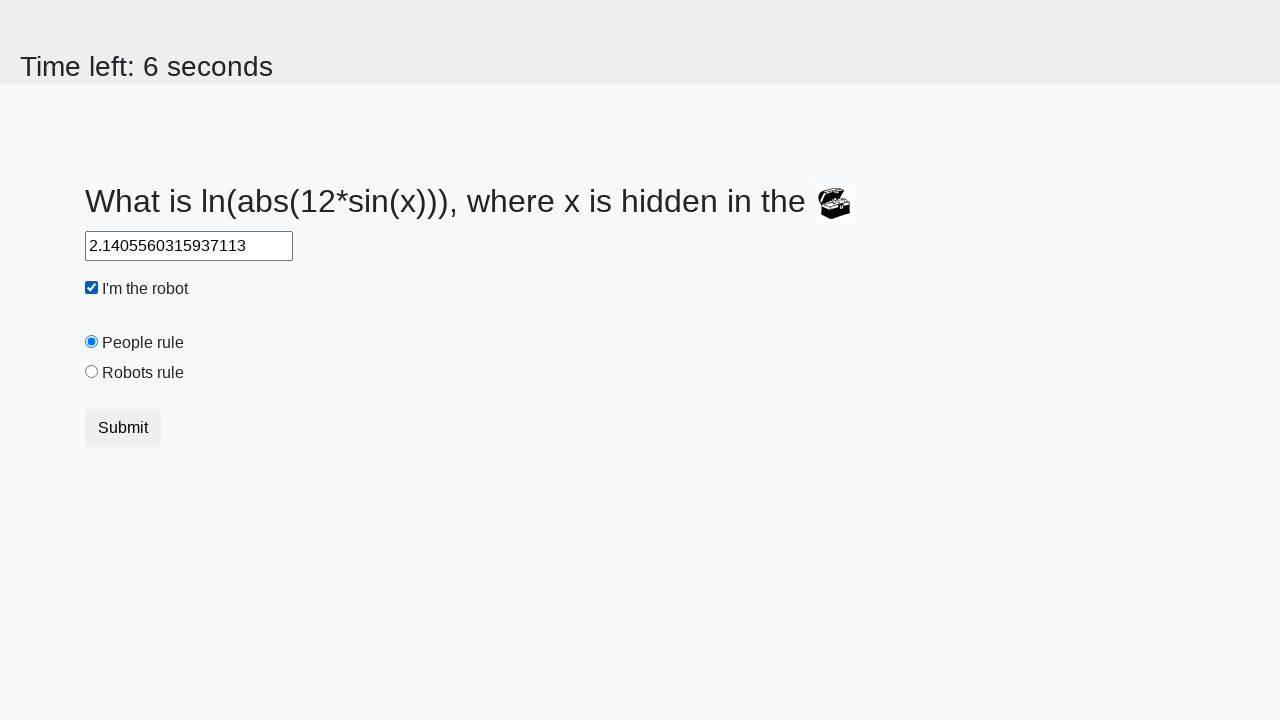

Clicked 'robots rule' radio button at (92, 372) on #robotsRule
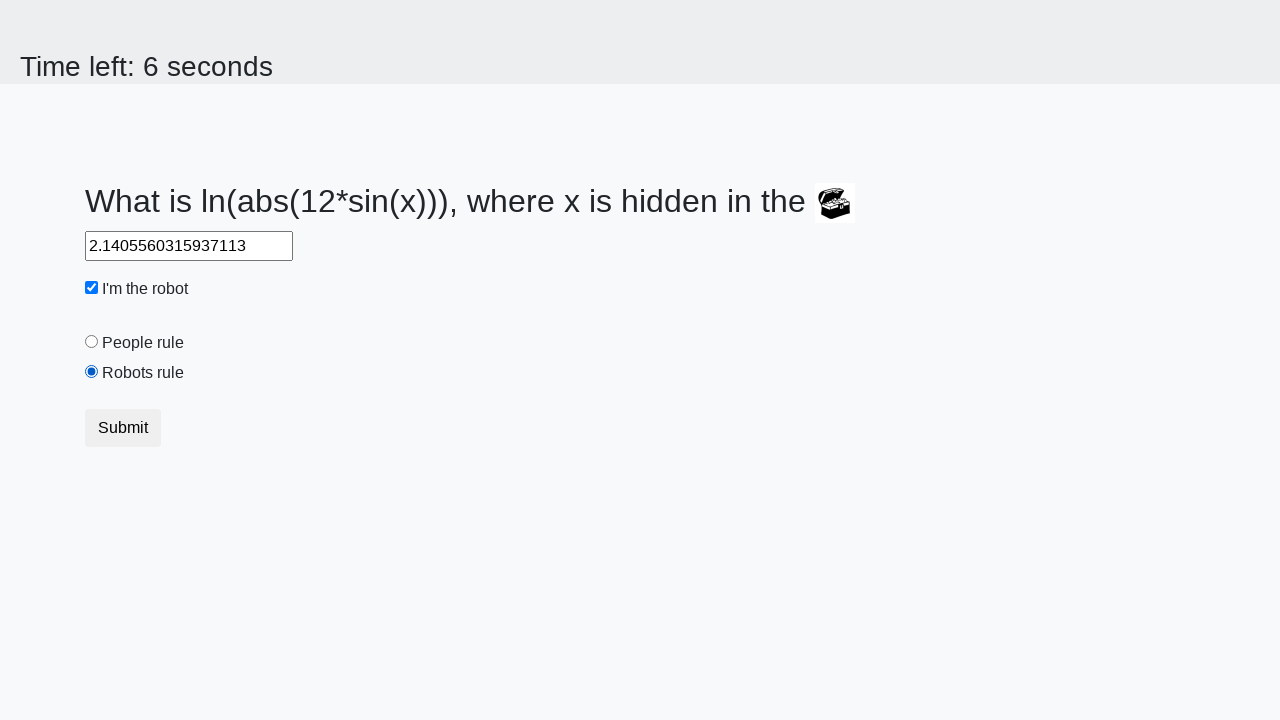

Clicked submit button to complete form at (123, 428) on button.btn
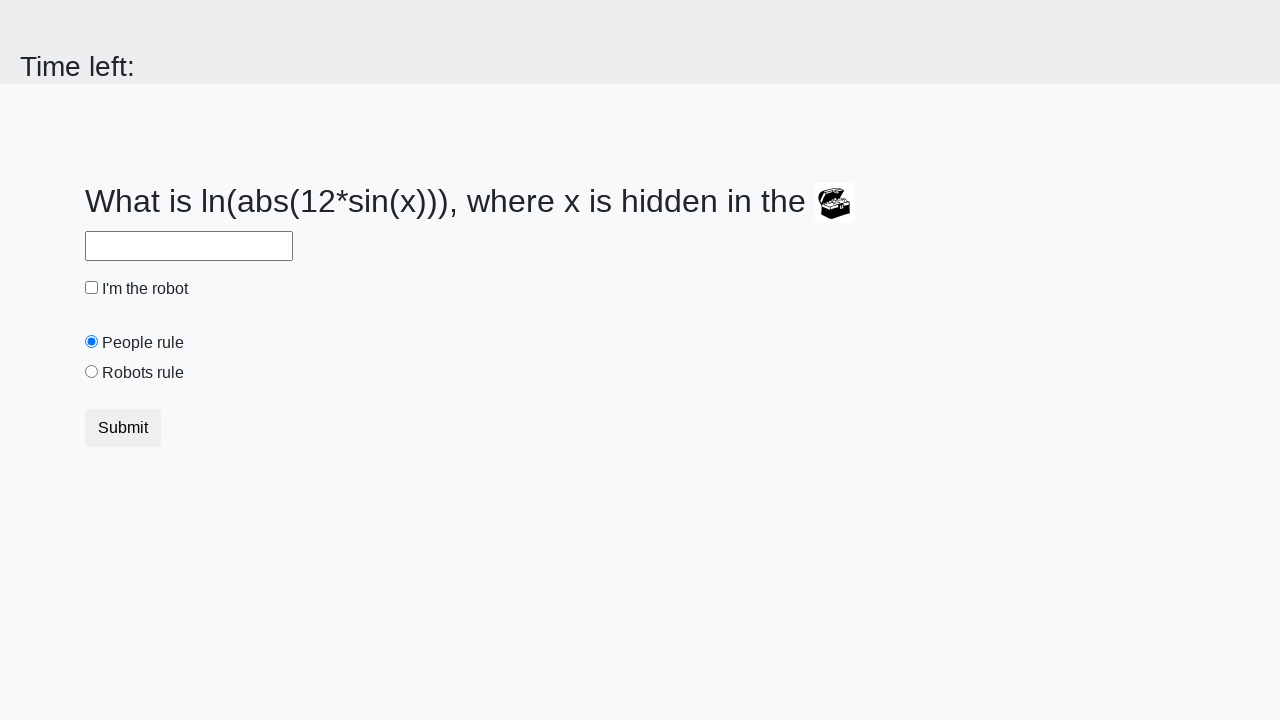

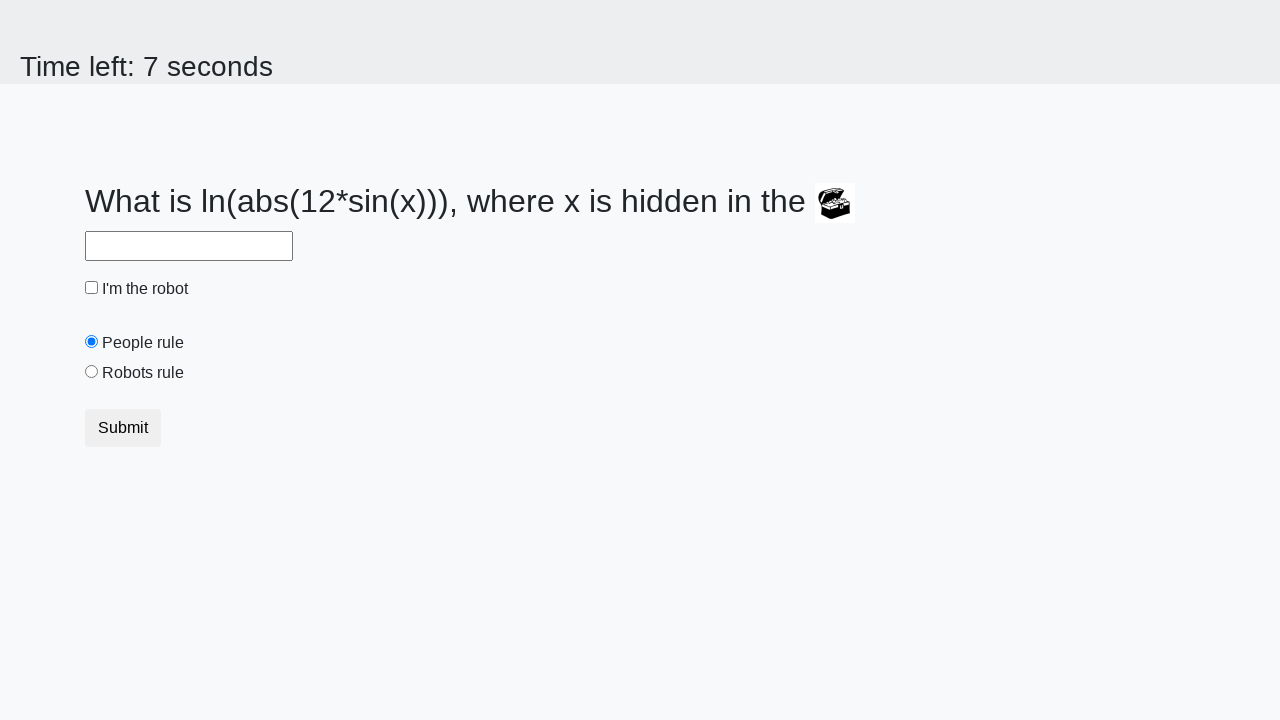